Tests that attempting to login without authorization displays a 401 error message

Starting URL: https://test-stand.gb.ru/login

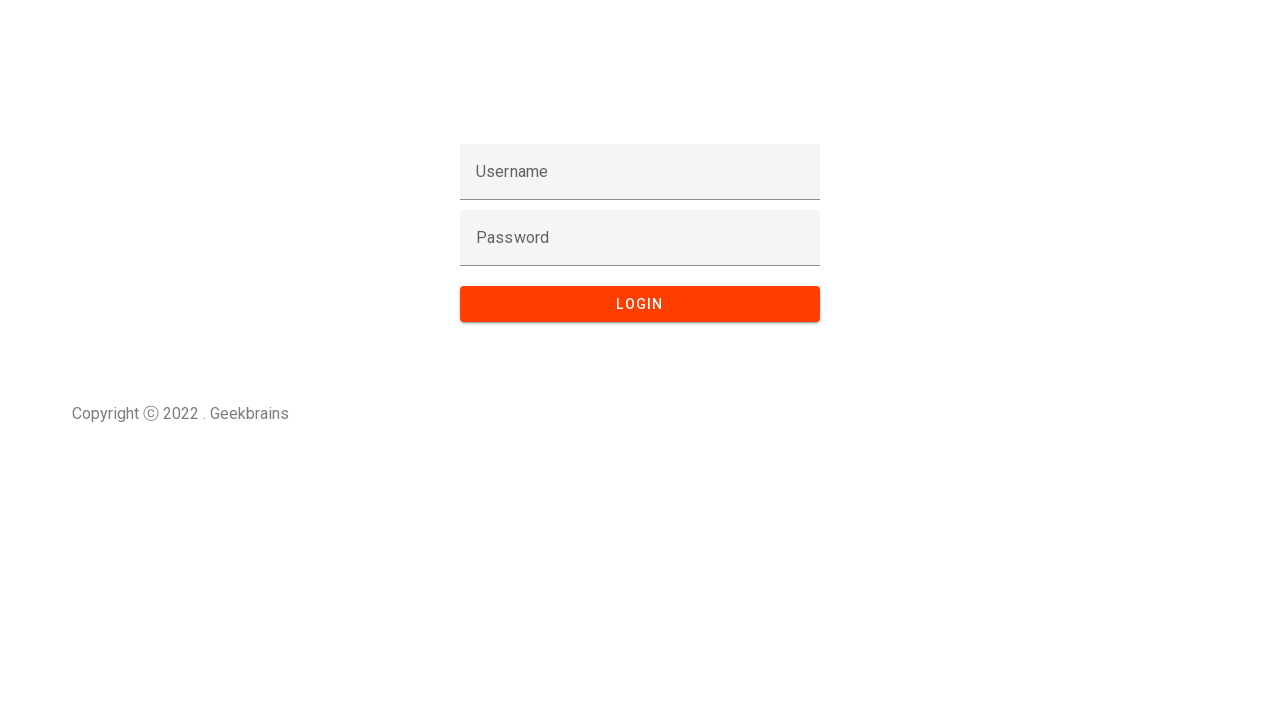

Clicked login button without entering credentials at (640, 304) on button[type='submit']
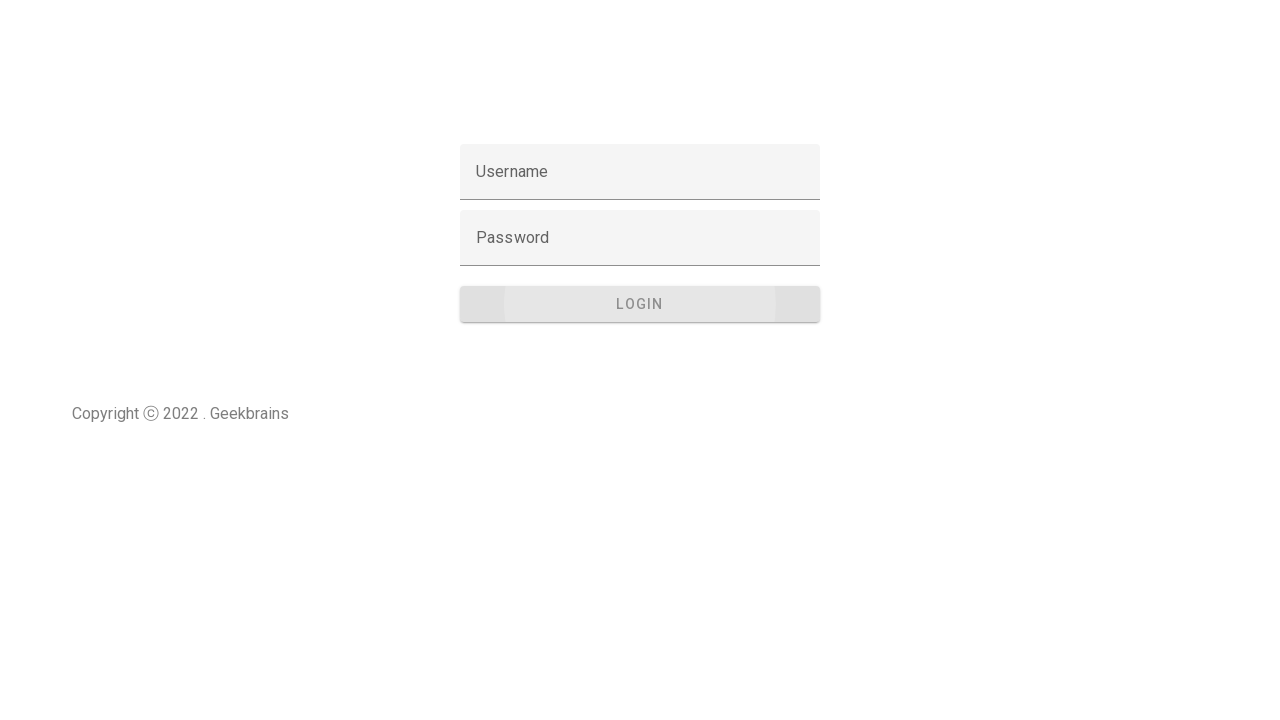

Waited for error message to appear
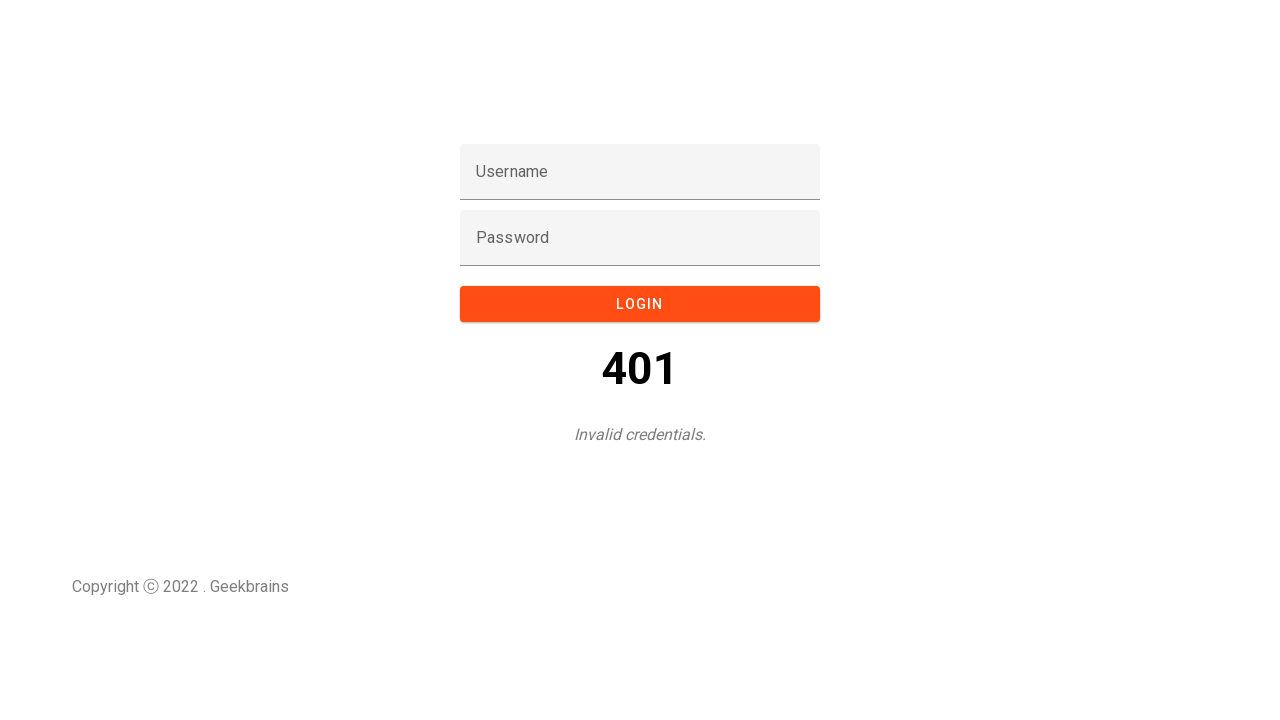

Retrieved error message text content
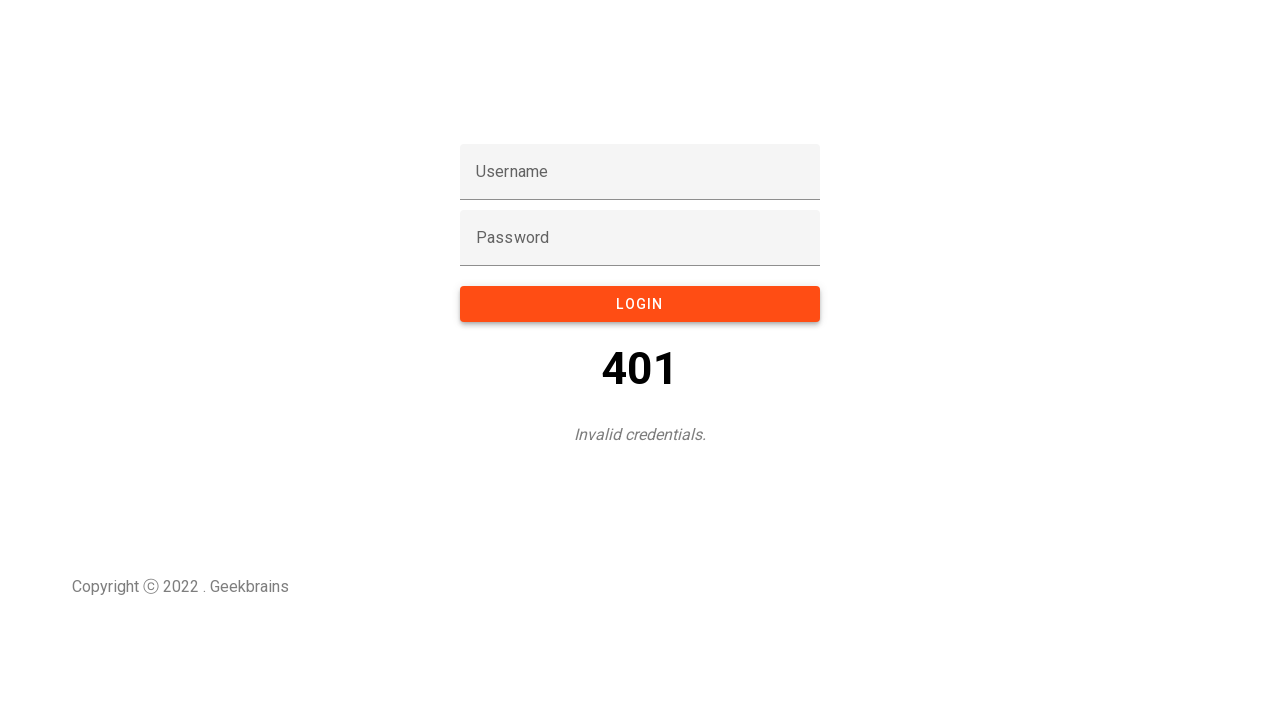

Verified 401 unauthorized error message is displayed
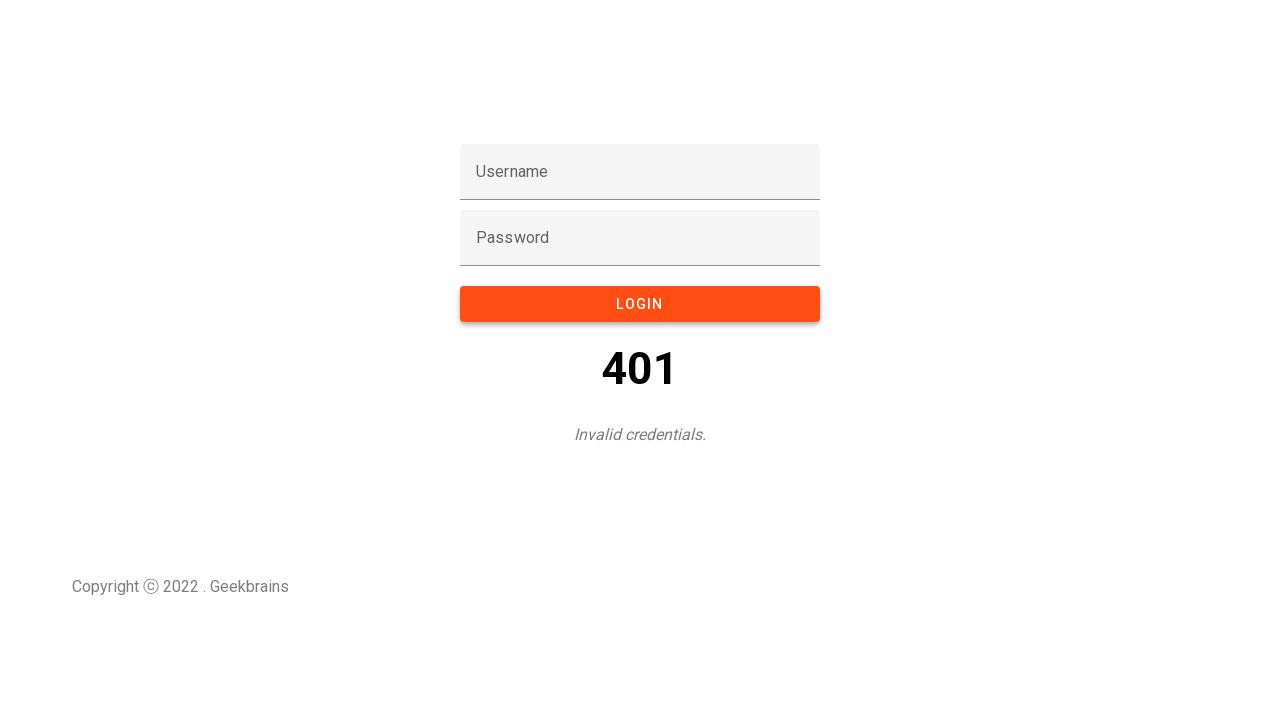

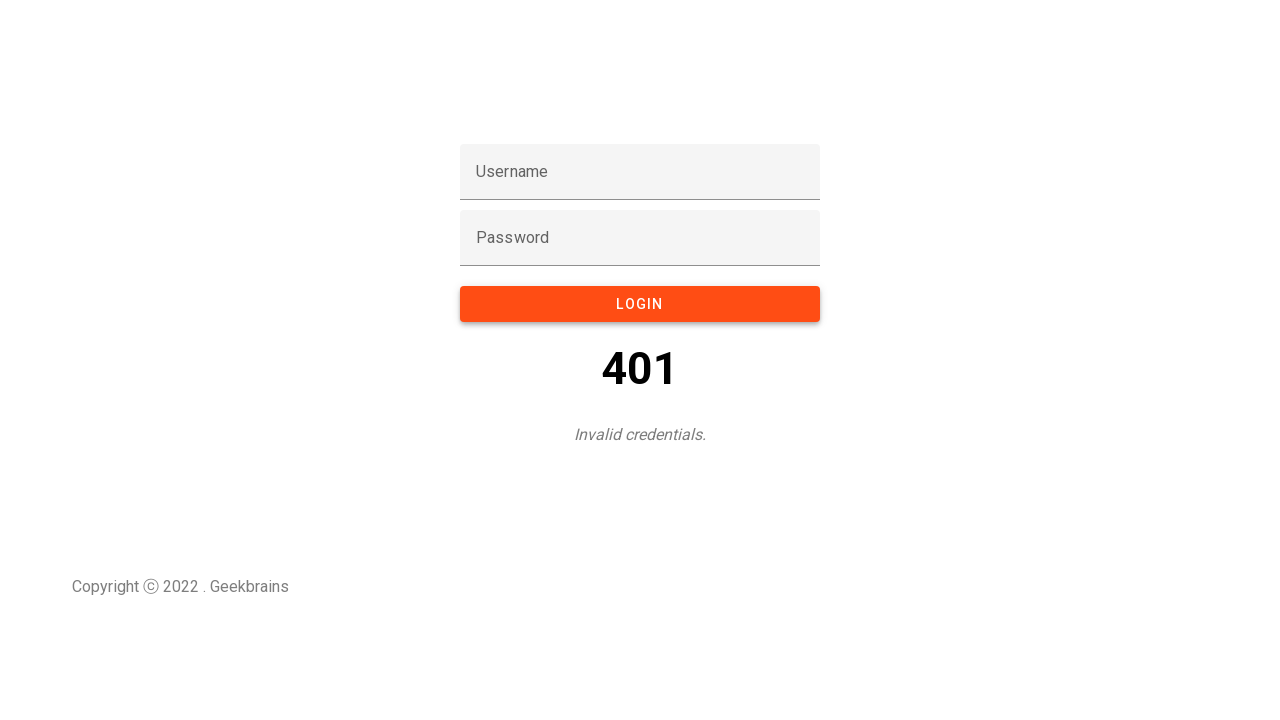